Tests window switching functionality by opening a new window via the FORUM link and switching between windows

Starting URL: https://www.w3schools.com/

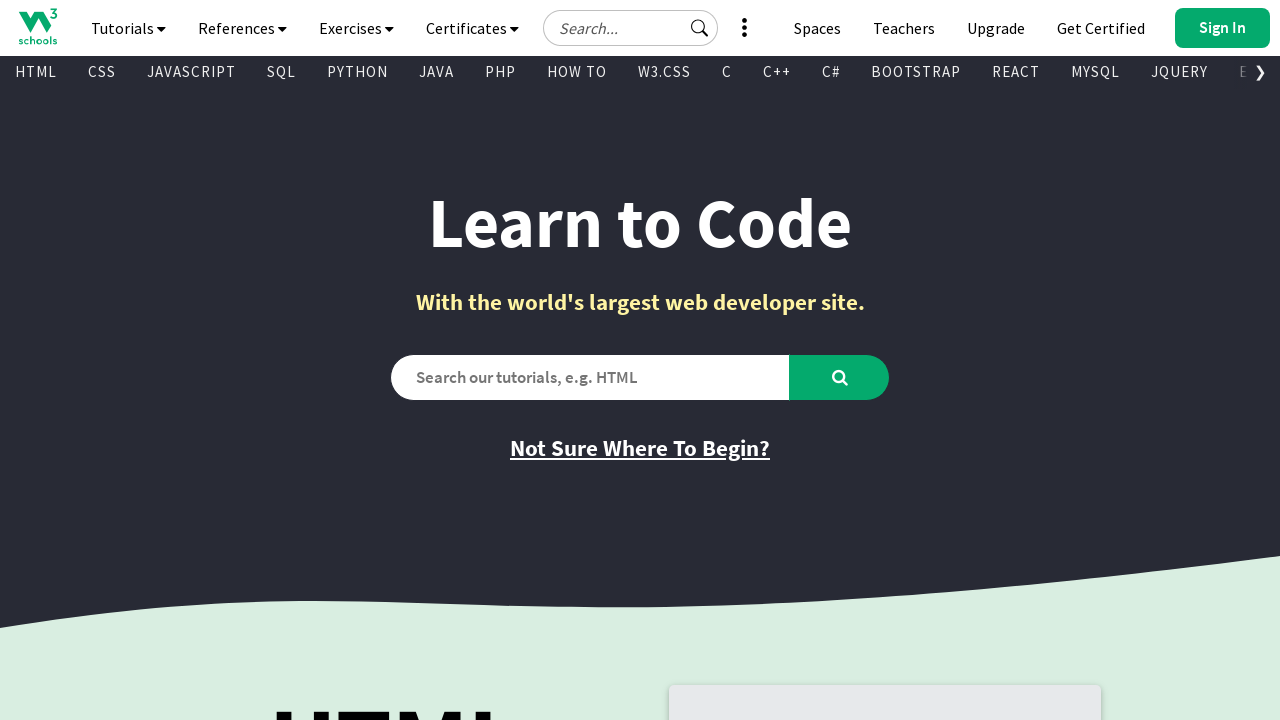

Clicked FORUM link to open new window at (652, 601) on a:text('FORUM')
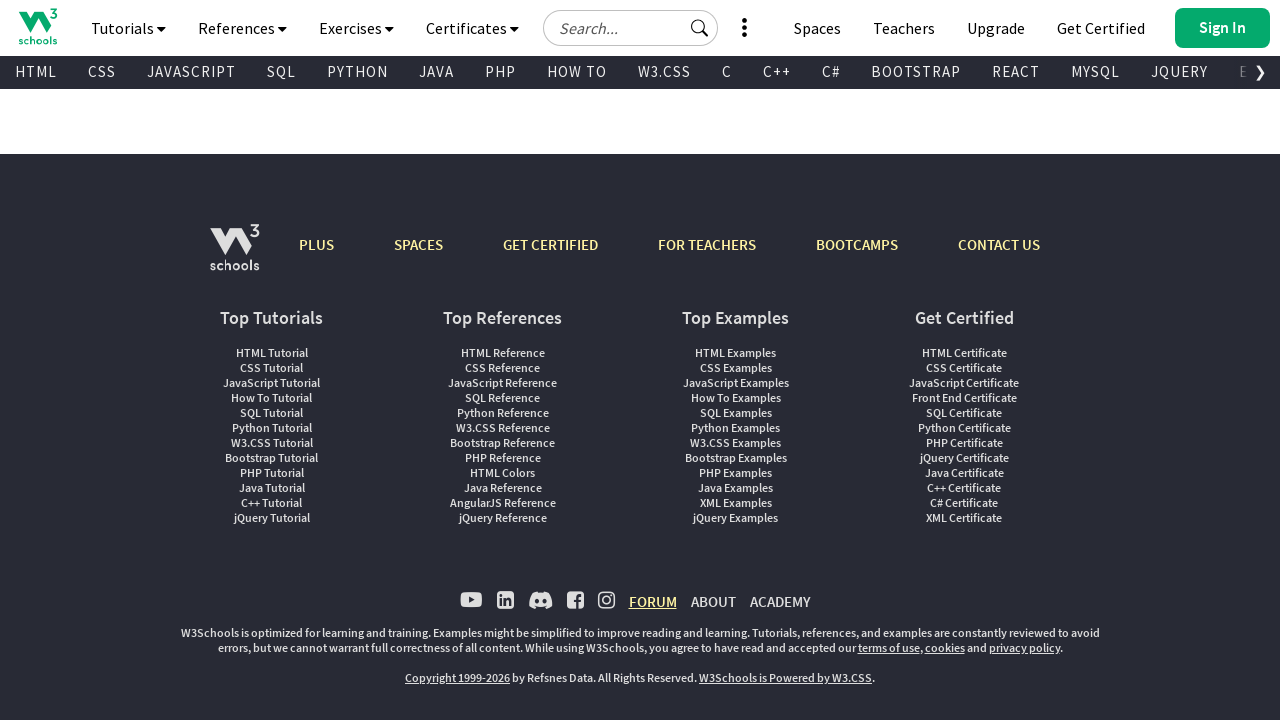

New window/tab opened from FORUM link
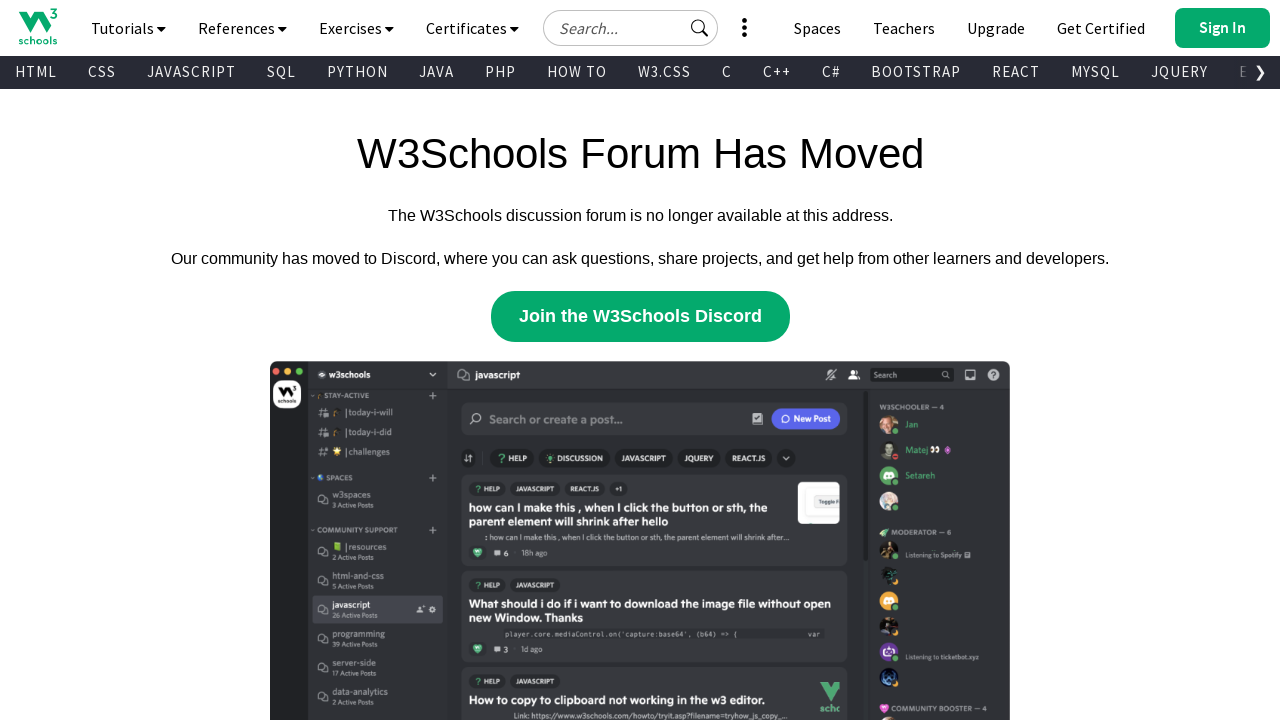

Retrieved new page title: W3Schools.com | Join our Community
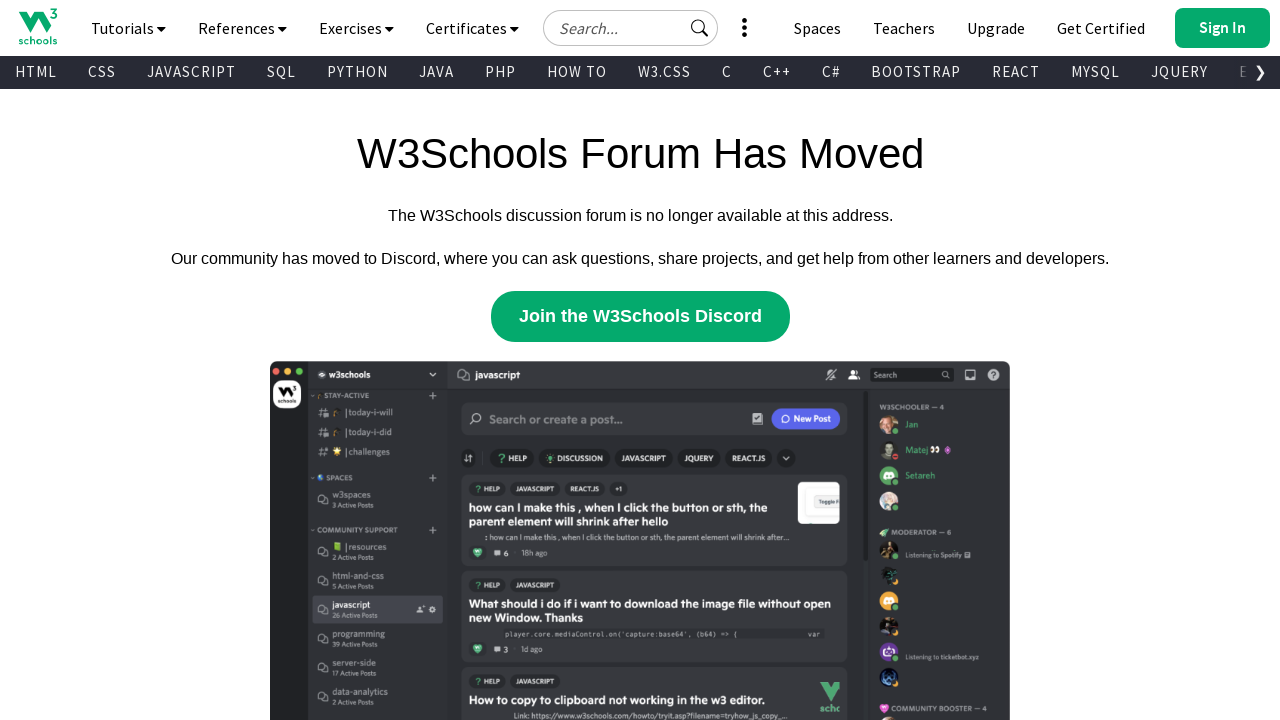

Switched back to original window
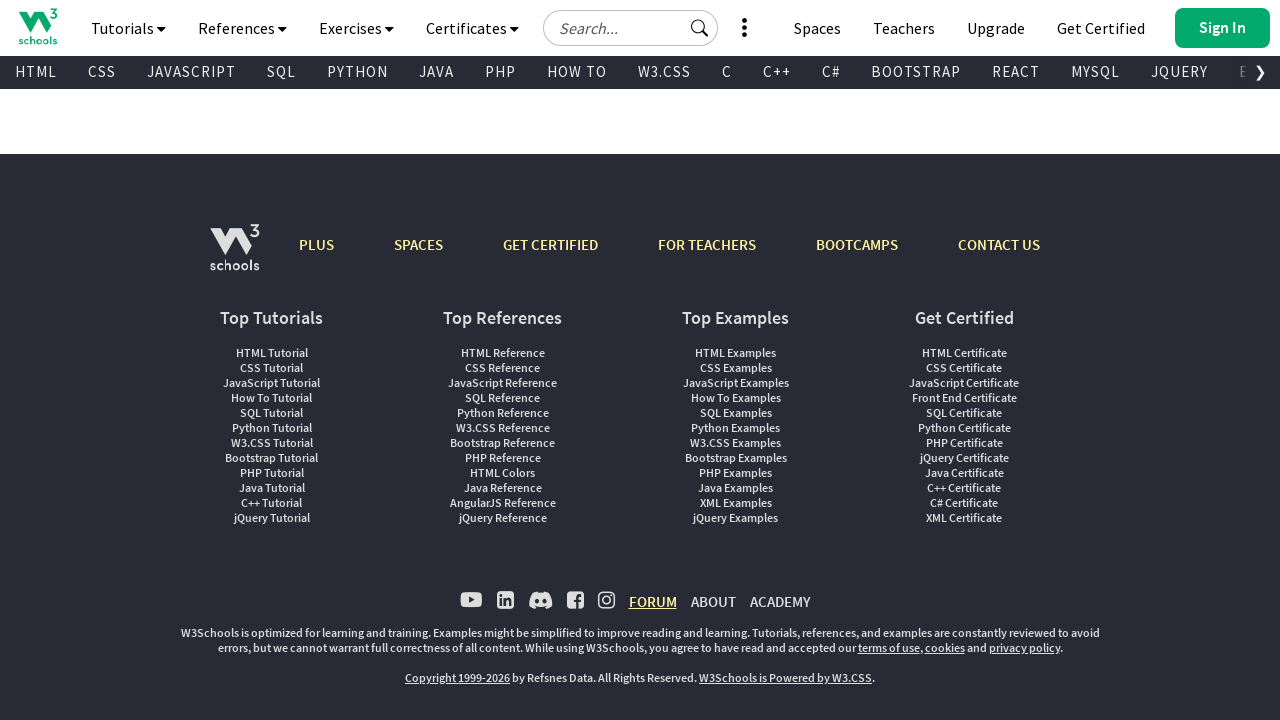

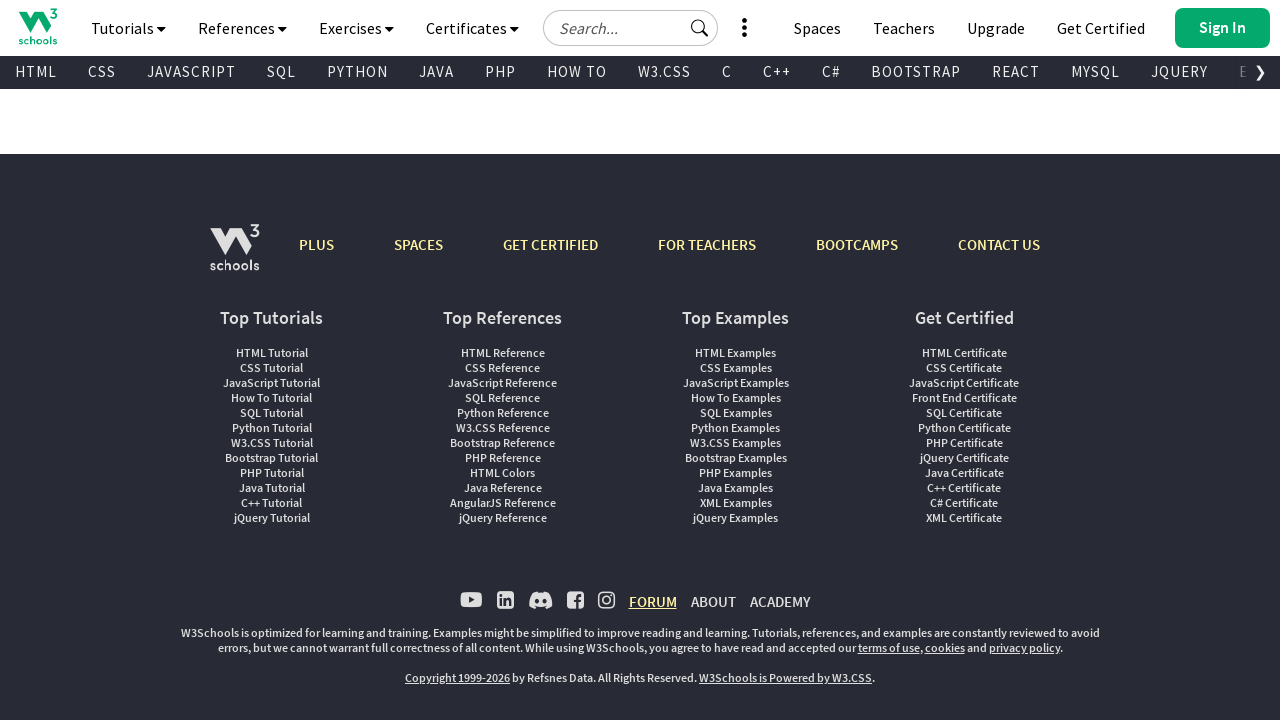